Tests adding a single todo item and marking it as complete using the checkbox

Starting URL: https://demo.playwright.dev/todomvc

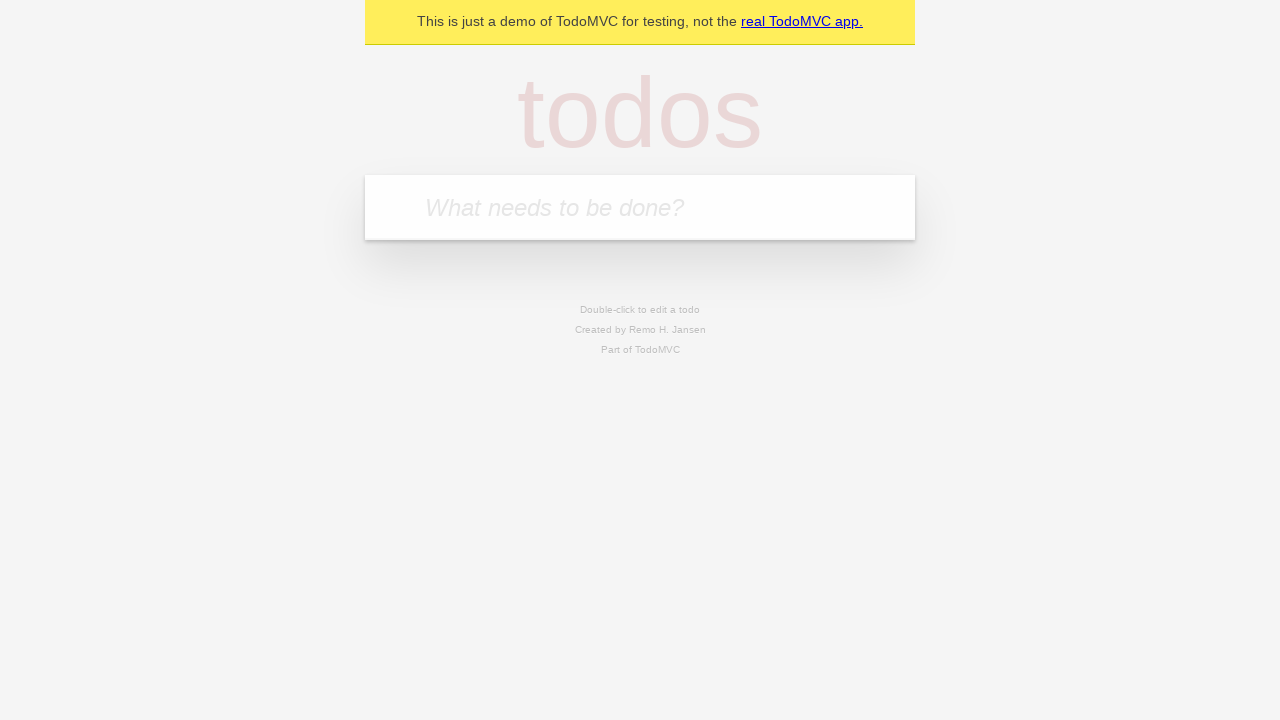

Filled todo input field with 'learn playwright' on [placeholder="What needs to be done?"]
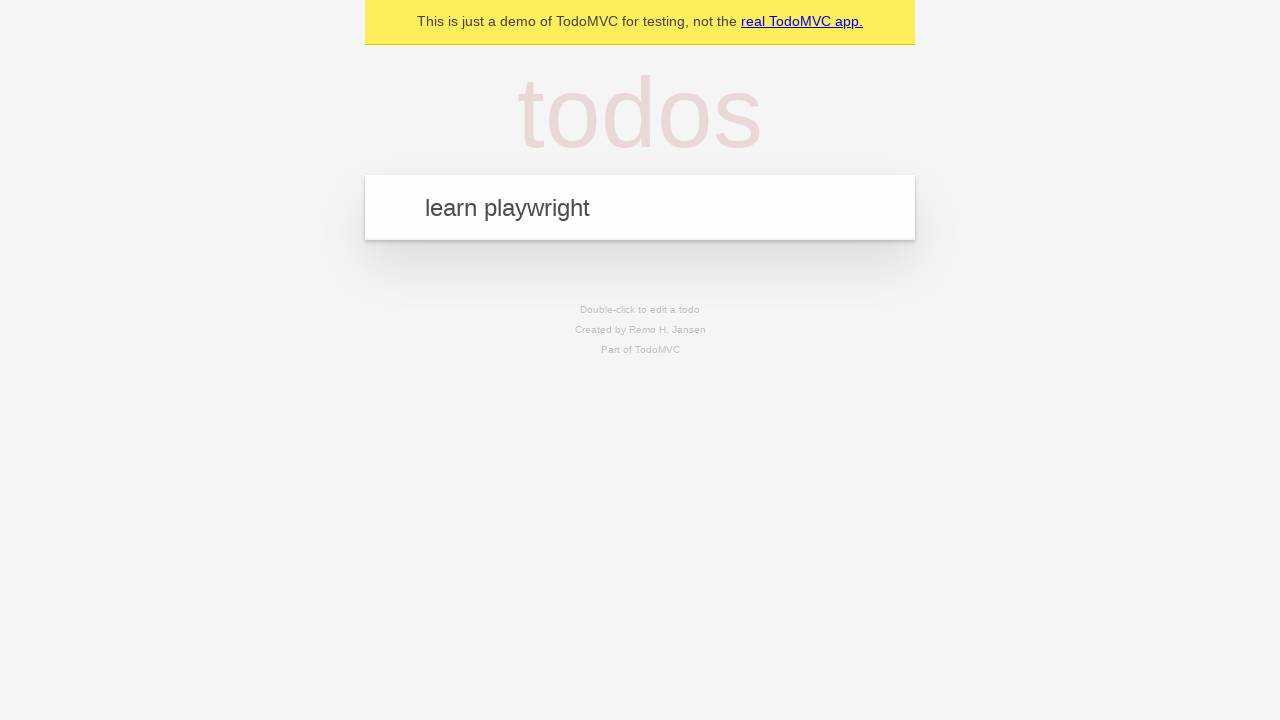

Pressed Enter to add the todo item on [placeholder="What needs to be done?"]
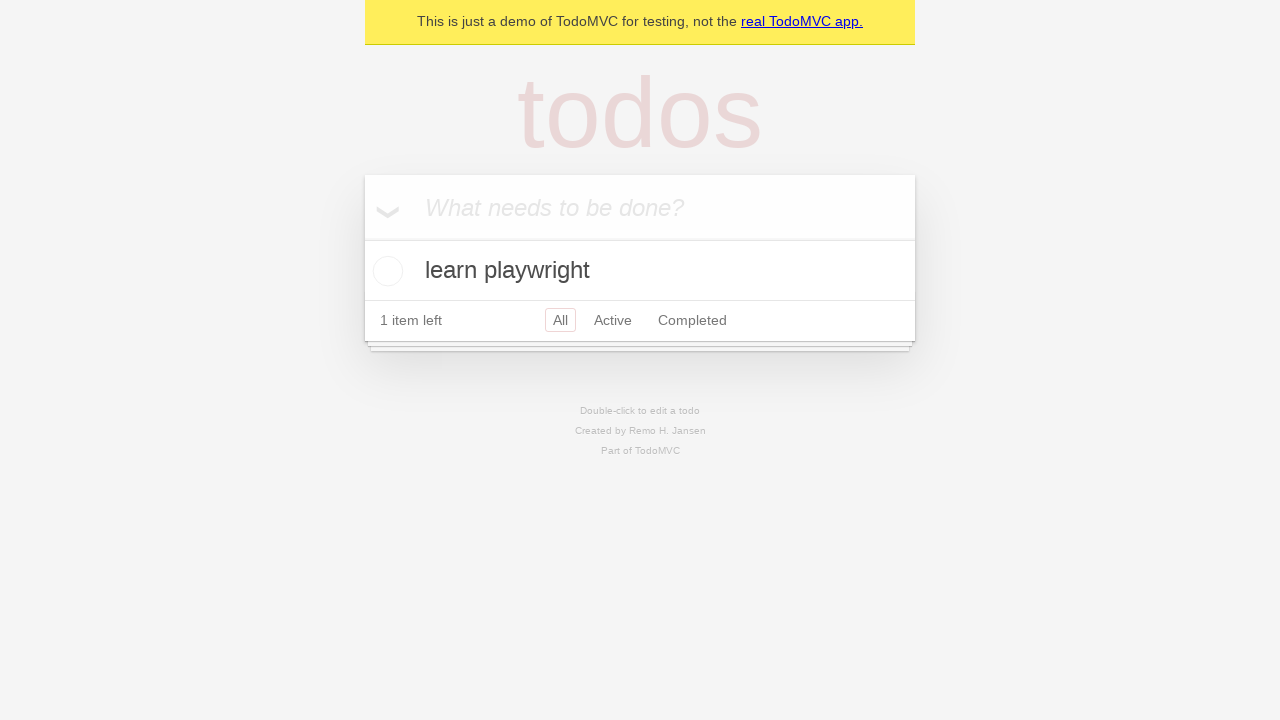

Marked todo item as complete by checking the checkbox at (385, 271) on .toggle
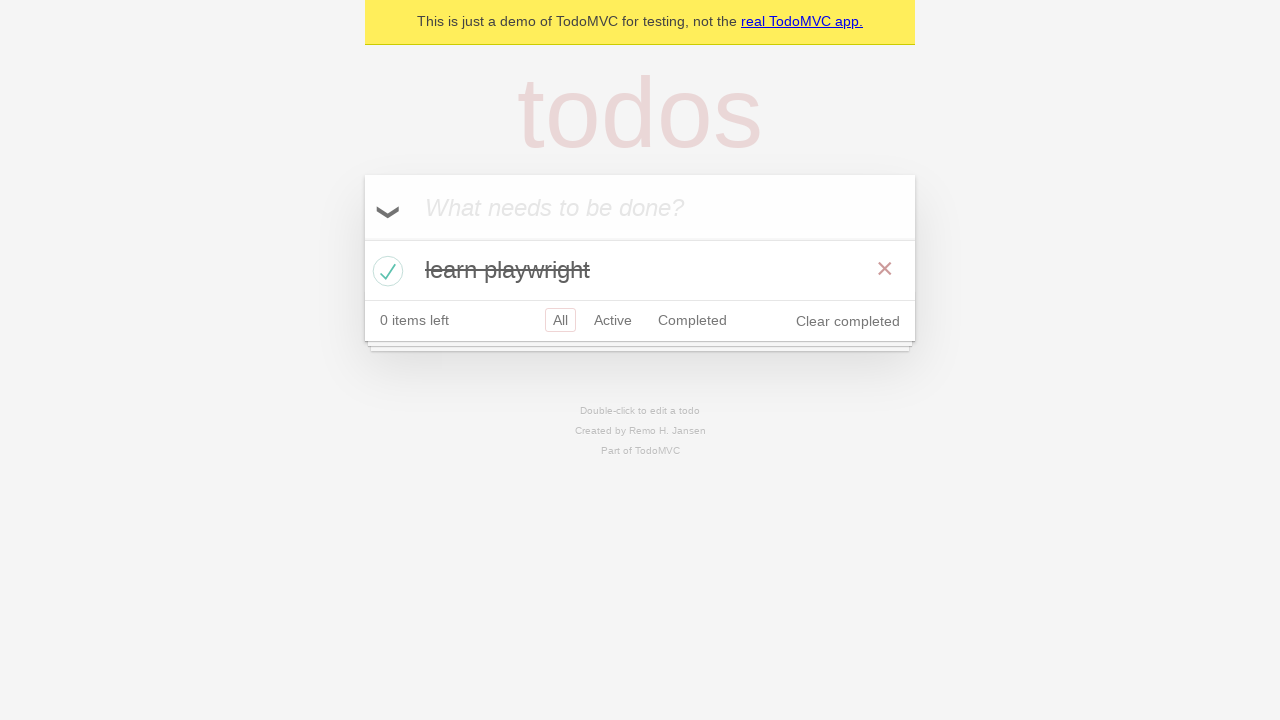

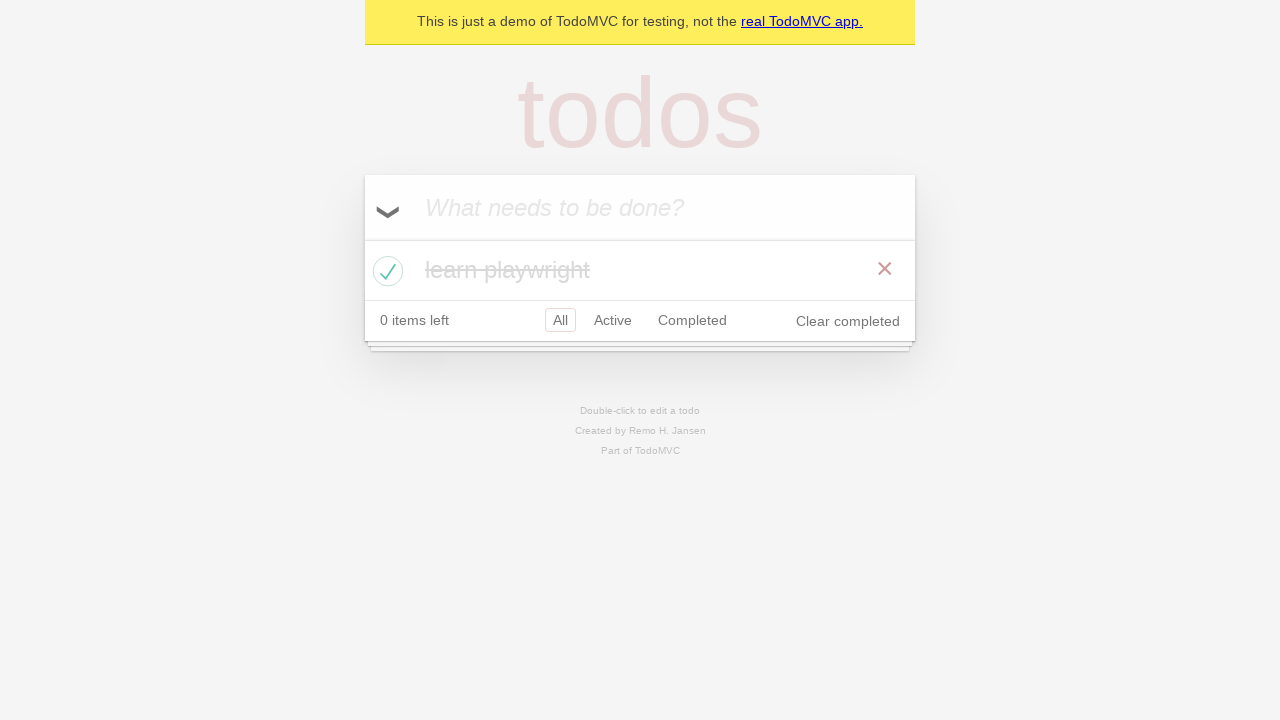